Tests e-commerce functionality by searching for products containing "me", verifying 3 visible products appear, clicking "ADD TO CART" on the first product, and then iterating through products to add "Pomegranate" to cart.

Starting URL: https://rahulshettyacademy.com/seleniumPractise/#/

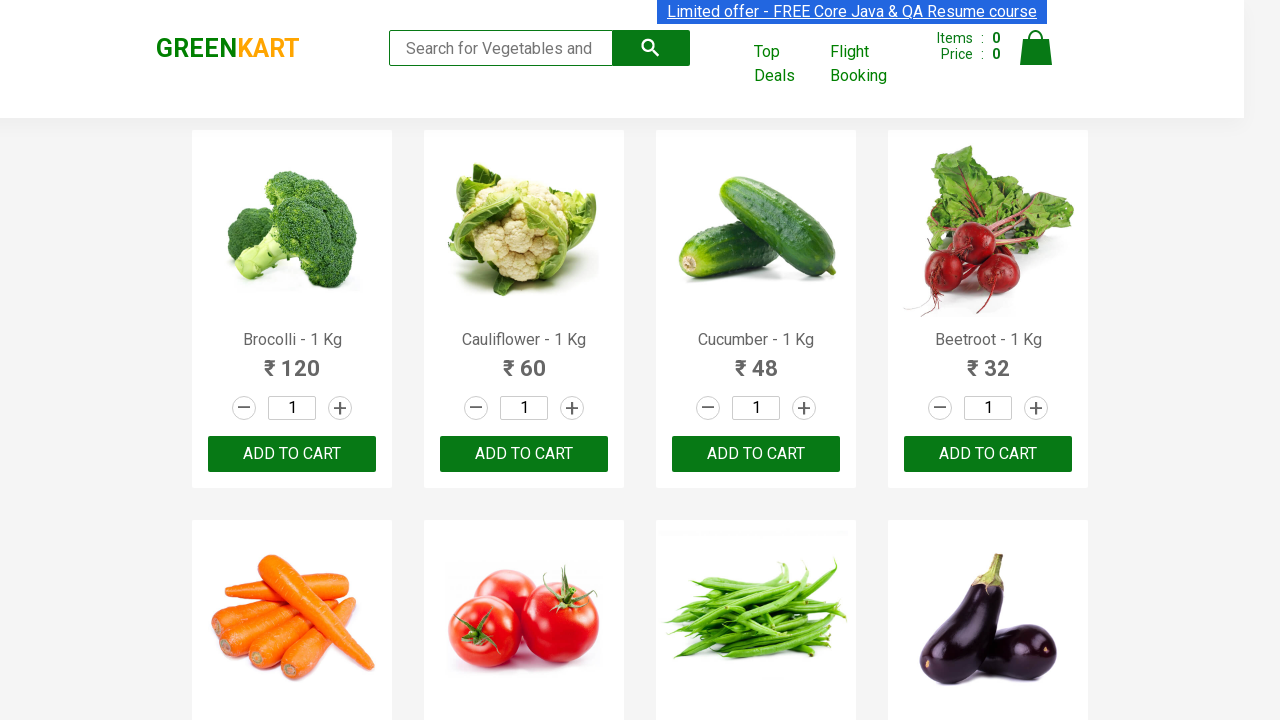

Typed 'me' in the search box to filter products on .search-keyword
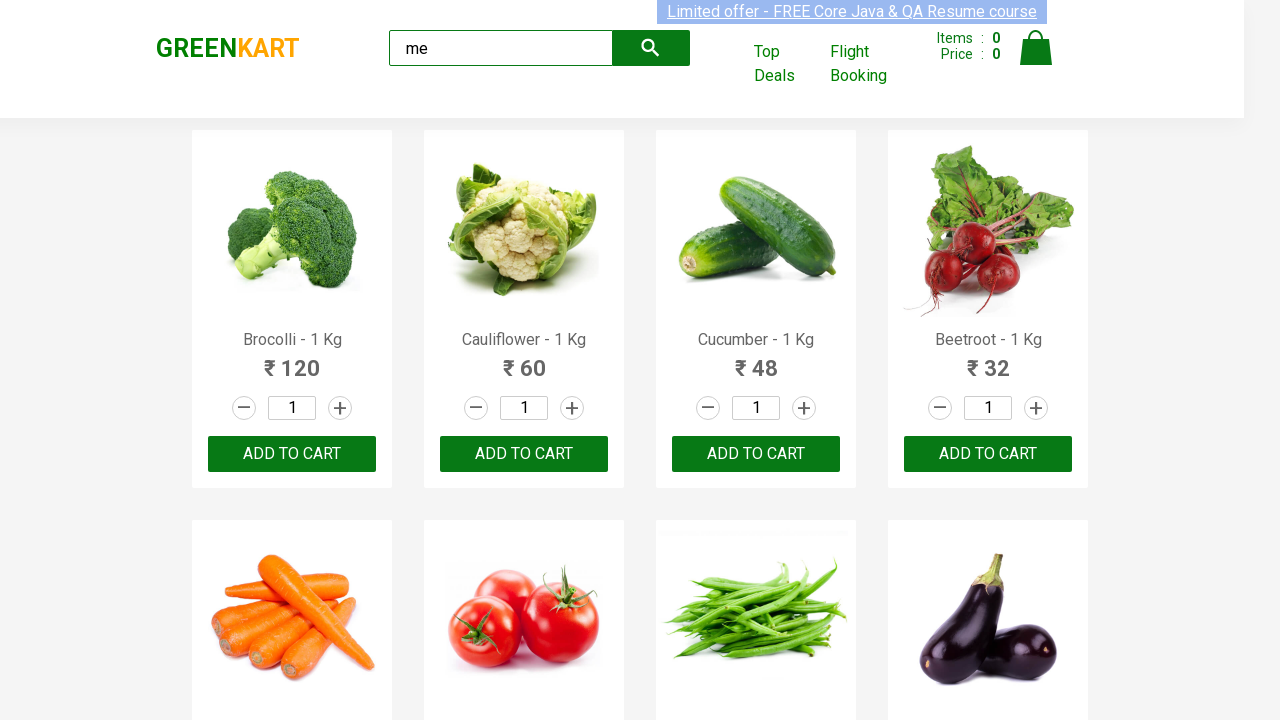

Waited 5 seconds for products to load and filter
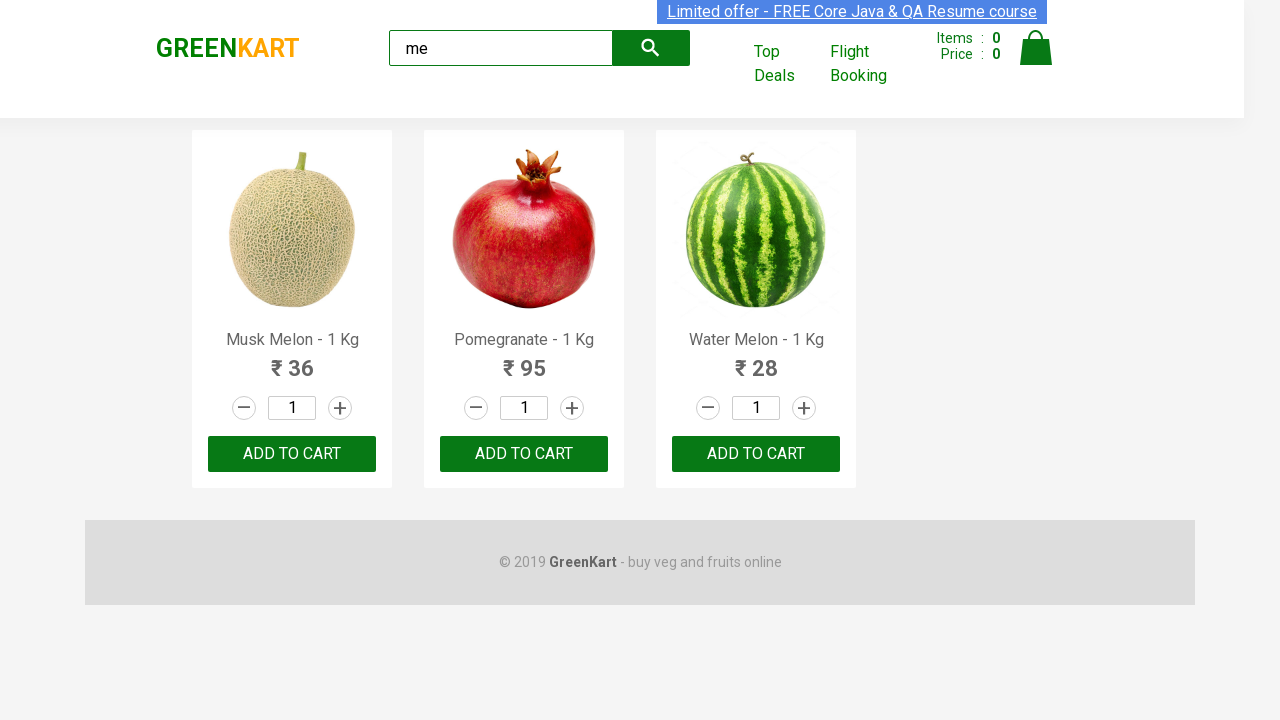

Waited for visible products to appear
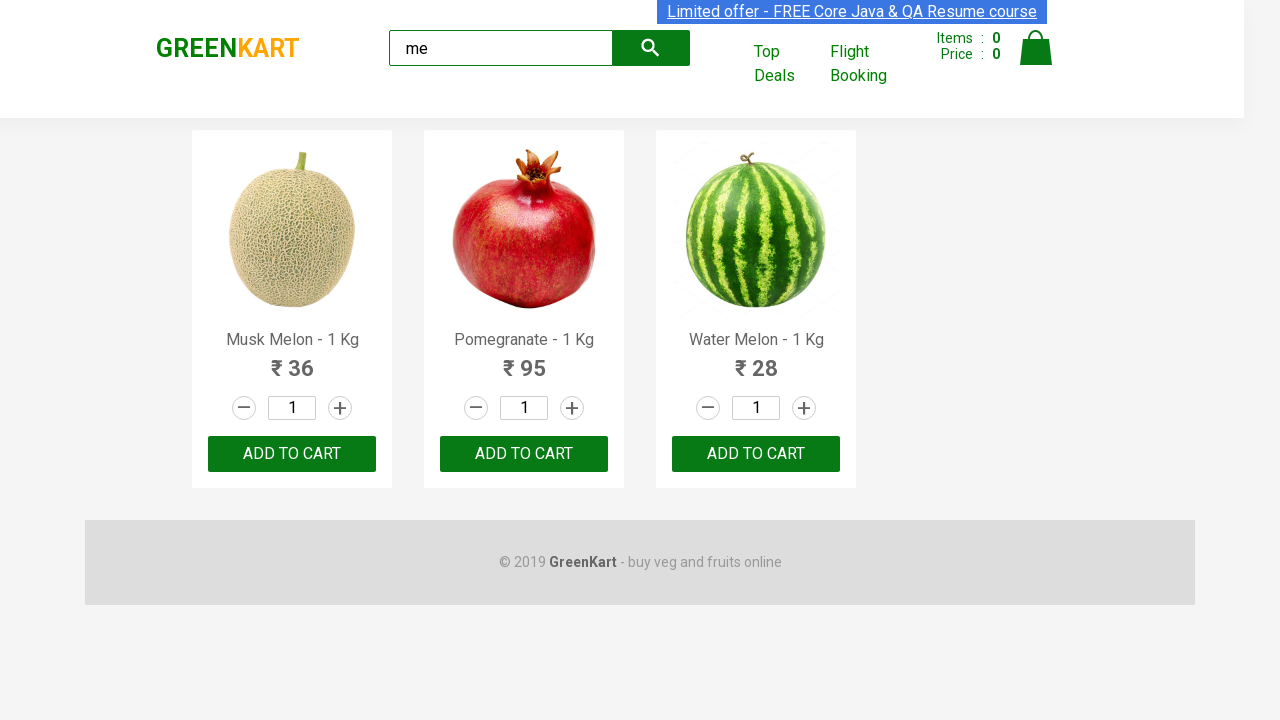

Verified 3 visible products are displayed
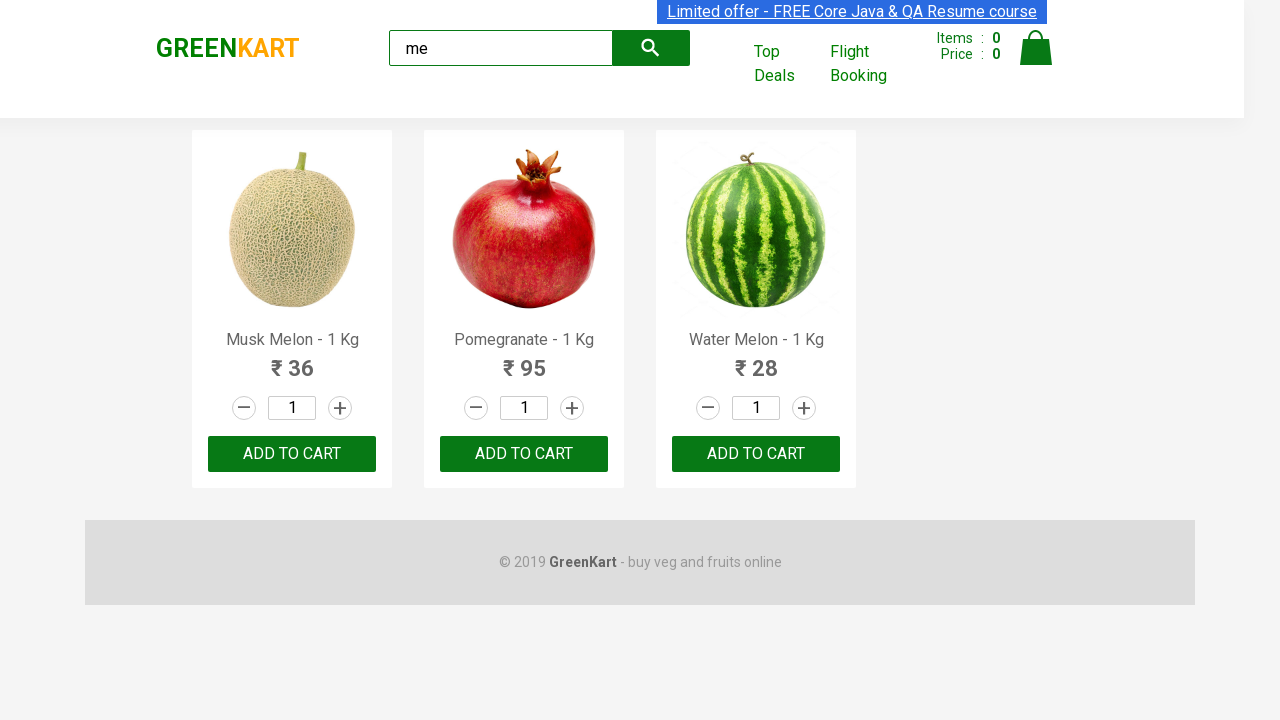

Clicked 'ADD TO CART' button on the first product at (292, 454) on .products .product >> nth=0 >> button:has-text('ADD TO CART')
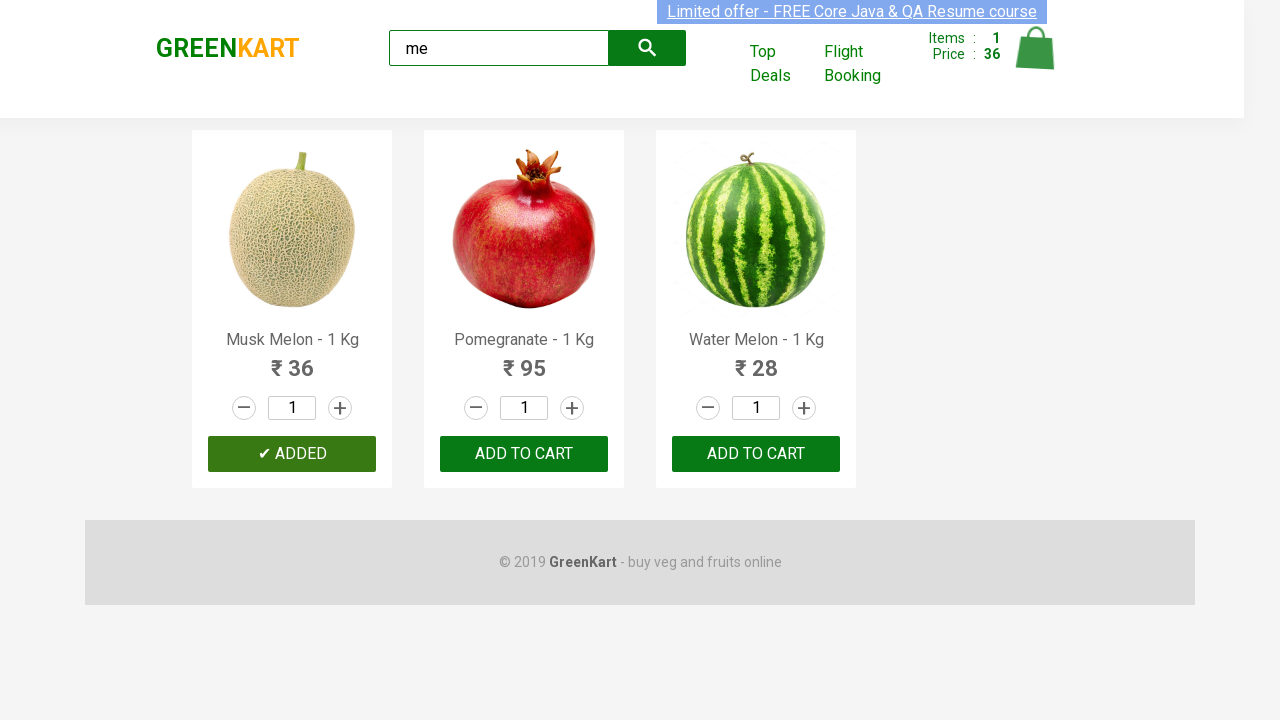

Retrieved product name: Musk Melon - 1 Kg
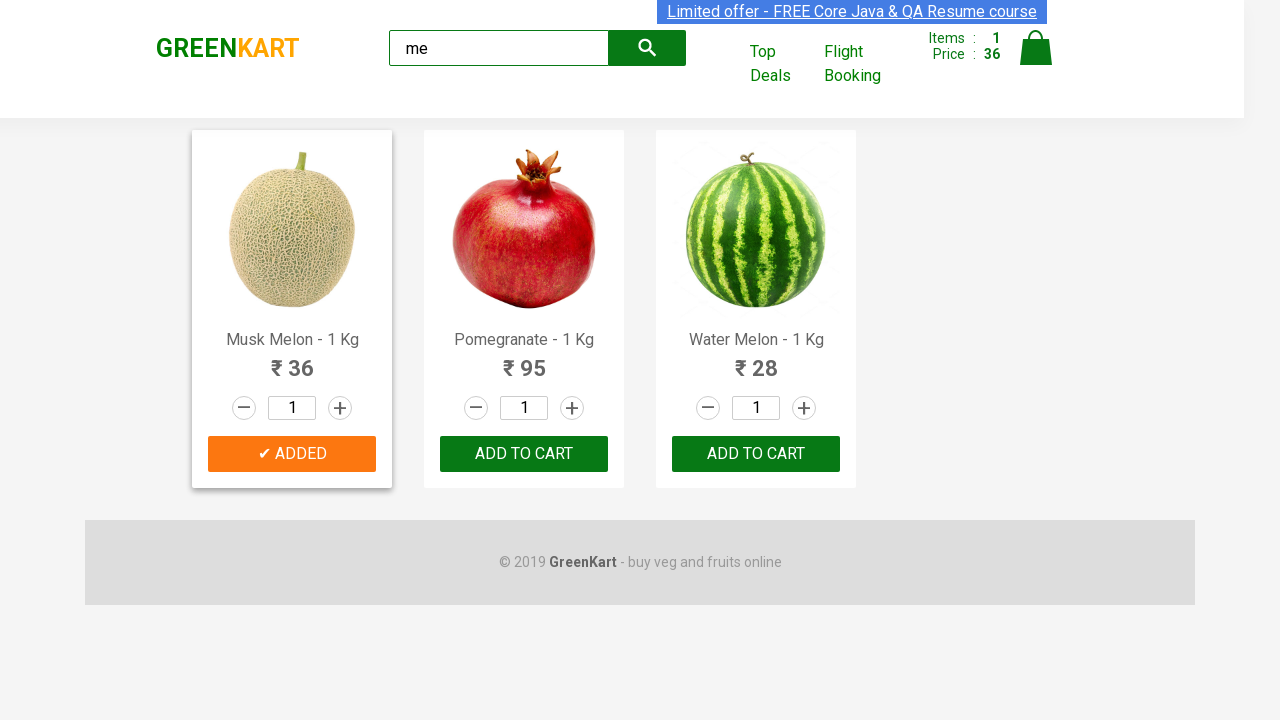

Retrieved product name: Pomegranate - 1 Kg
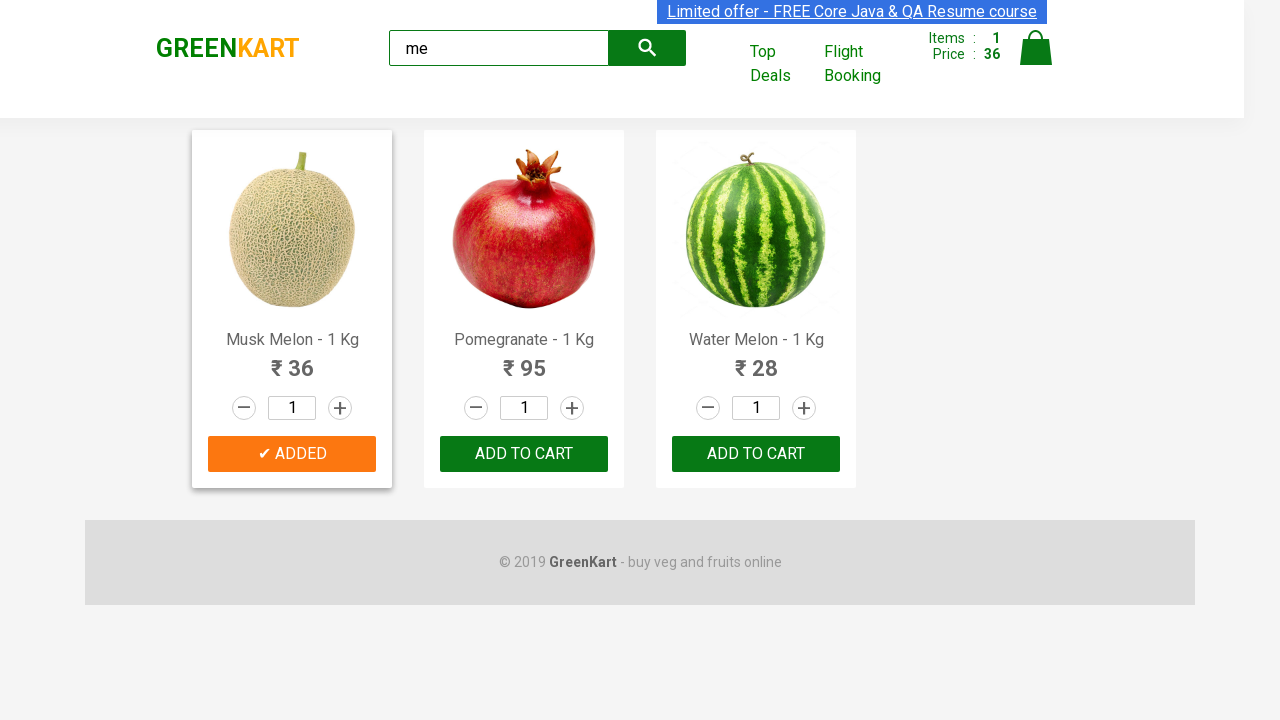

Clicked 'ADD TO CART' button on Pomegranate product at (524, 454) on .products .product >> nth=1 >> button
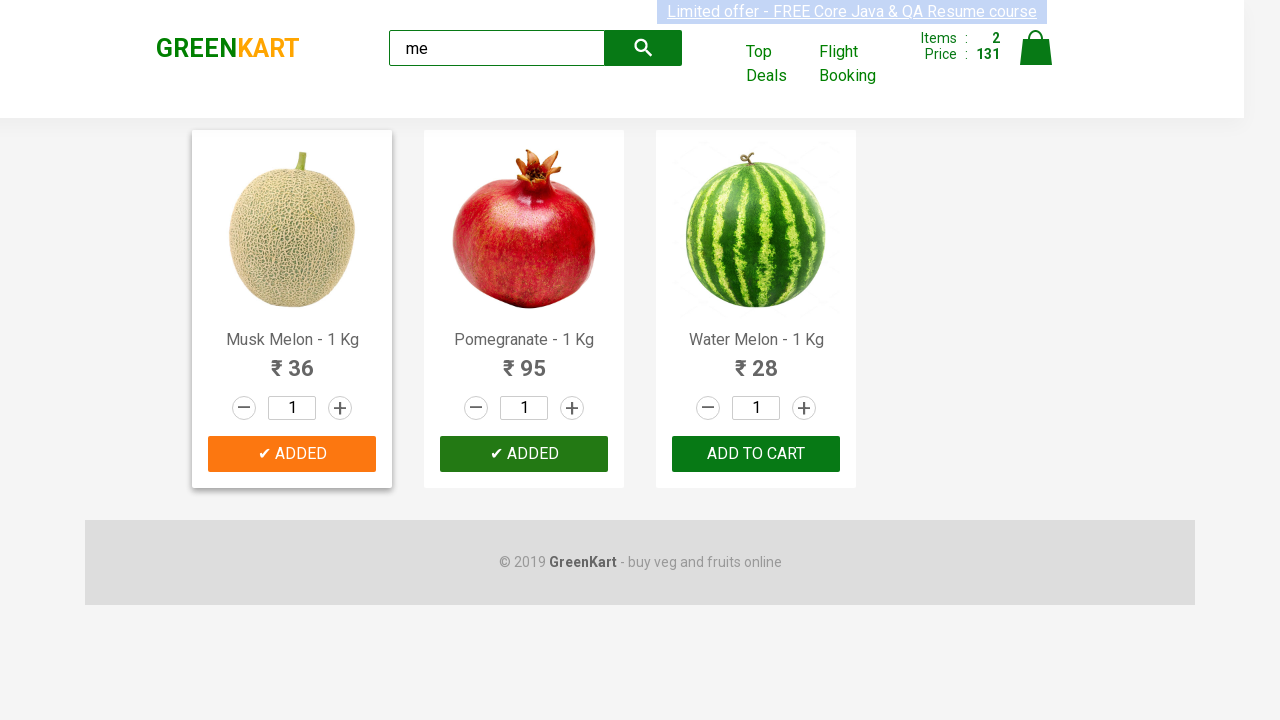

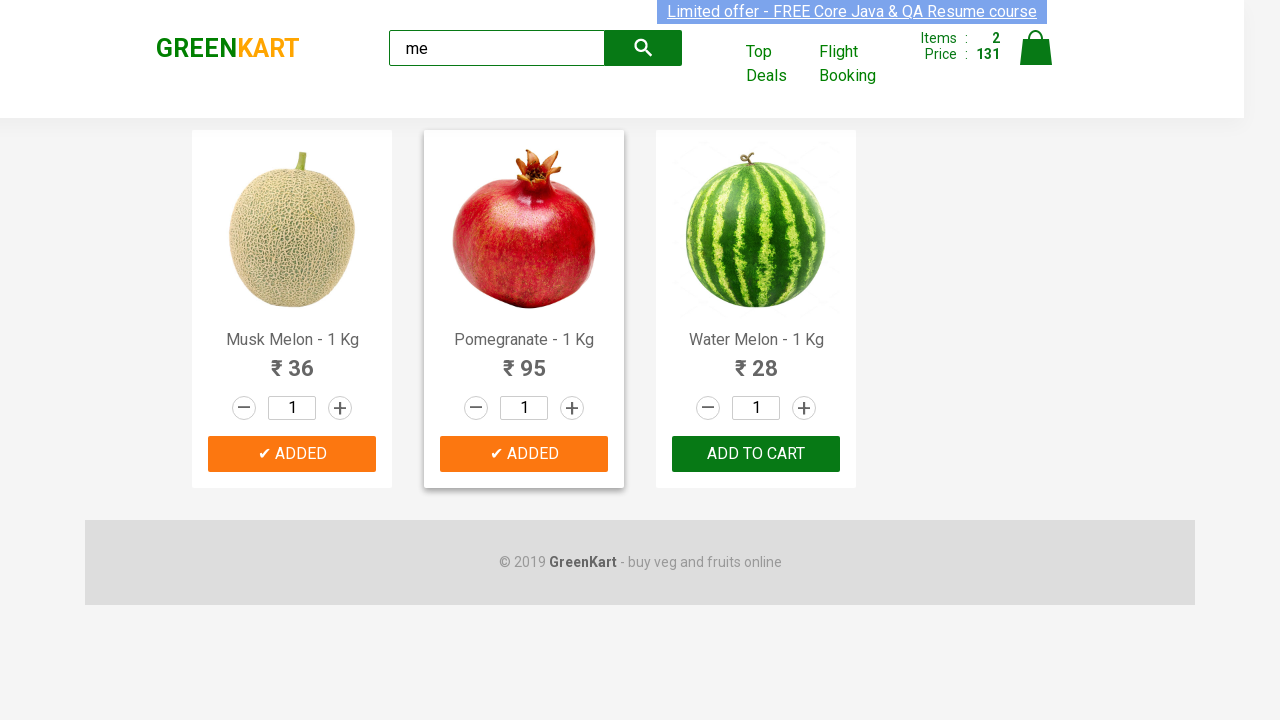